Tests prompt alert functionality by clicking a button, entering text into the alert prompt, and accepting it

Starting URL: https://demoqa.com/alerts

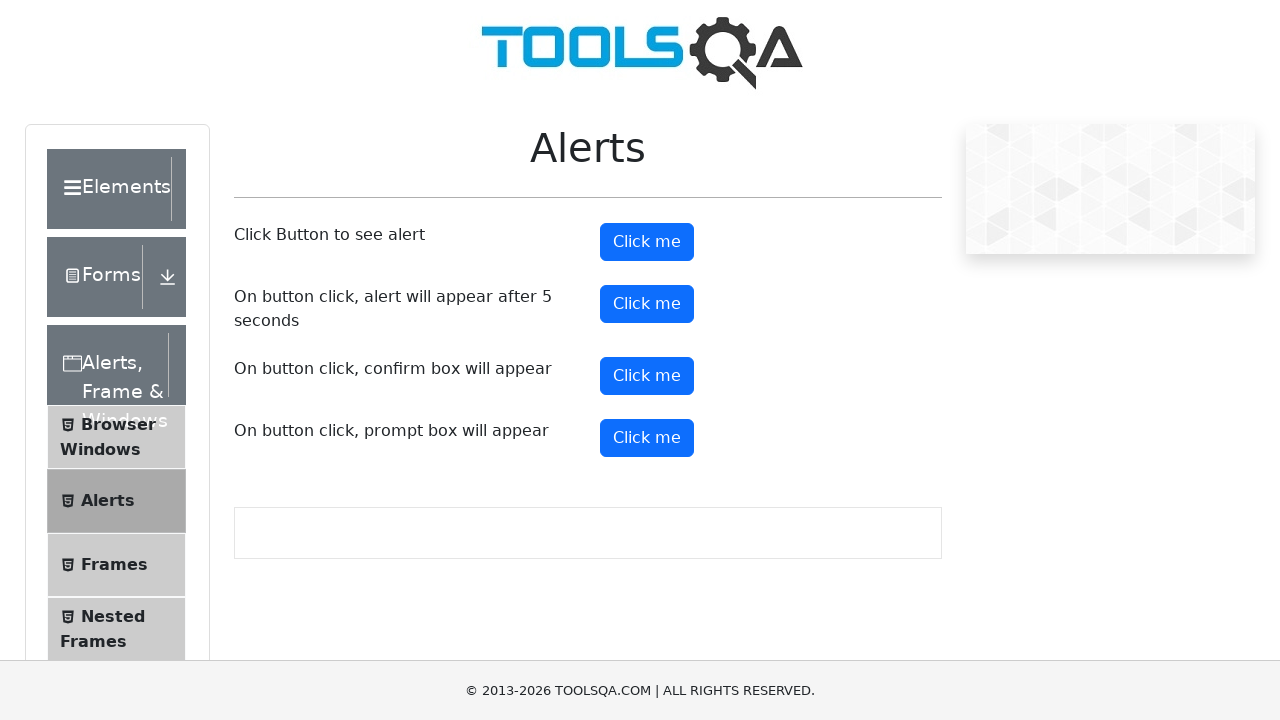

Clicked the fourth 'Click me' button to trigger prompt alert at (647, 438) on (//button[text()='Click me'])[4]
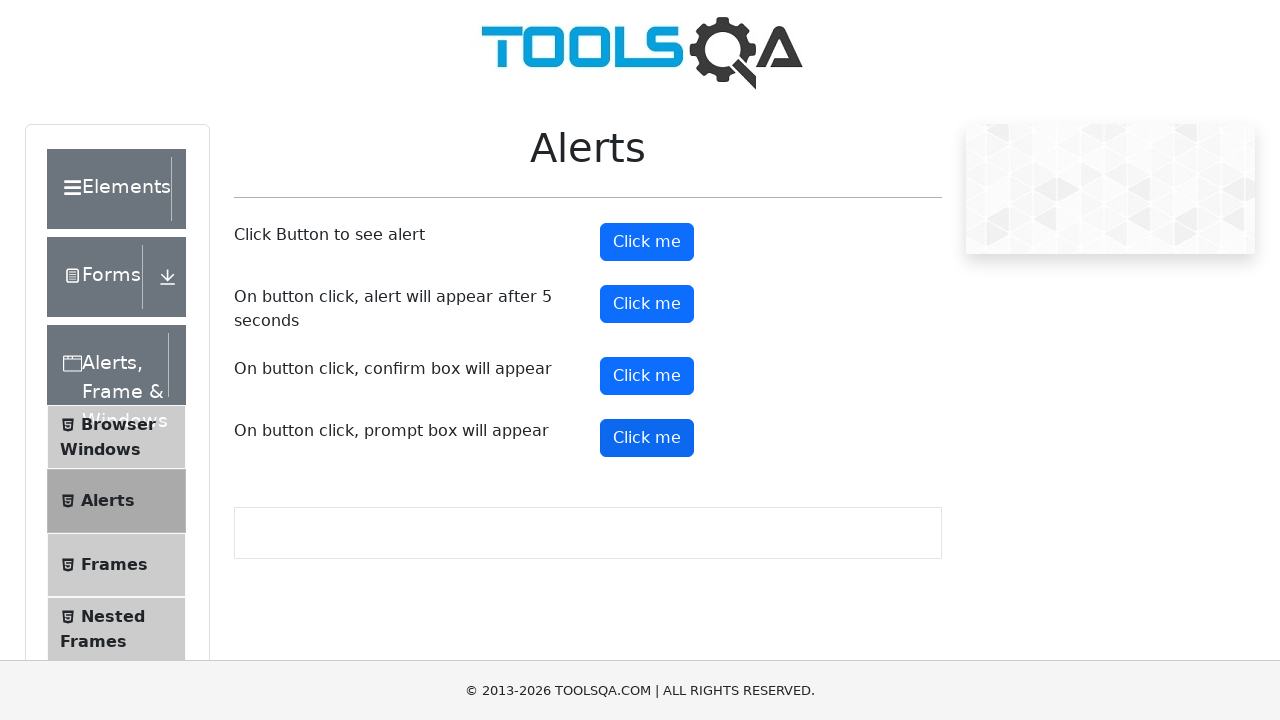

Set up dialog handler to accept prompt with text 'javaselenium'
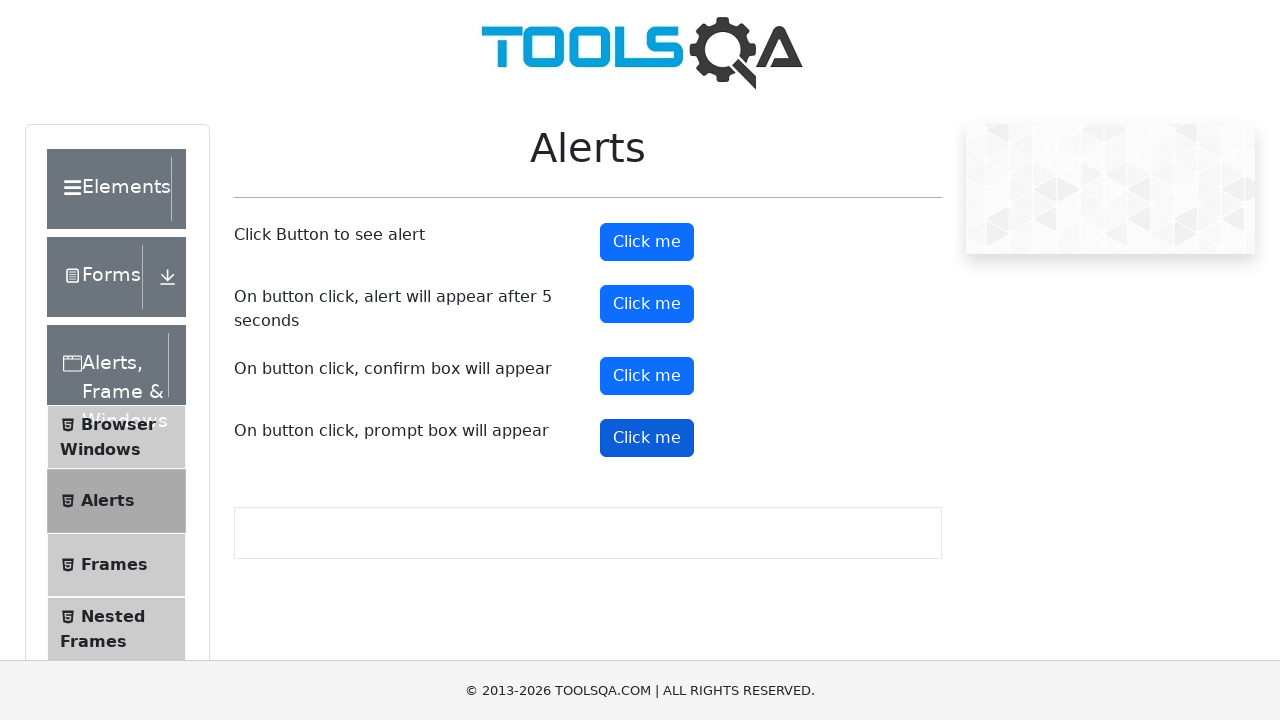

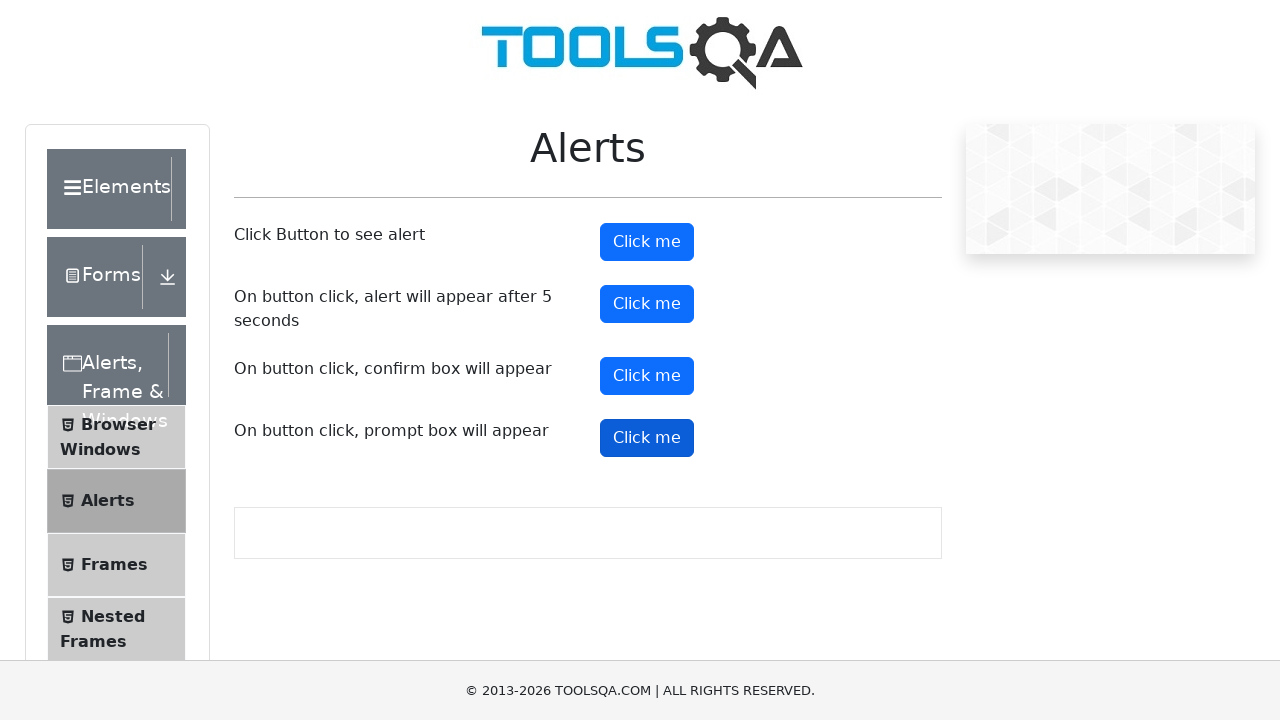